Tests JavaScript alert popup handling by clicking buttons that trigger alerts and accepting them. Tests both an immediate alert and a timed alert that appears after a delay.

Starting URL: https://demoqa.com/alerts

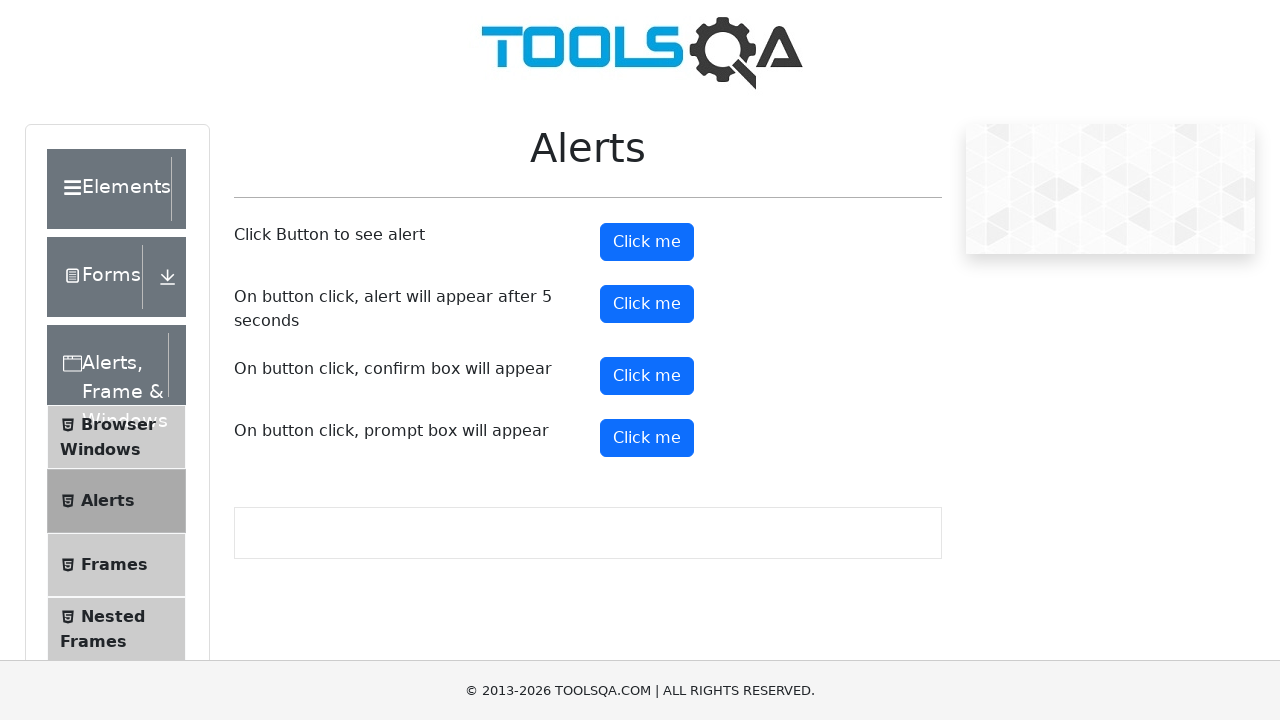

Clicked the immediate alert button at (647, 242) on #alertButton
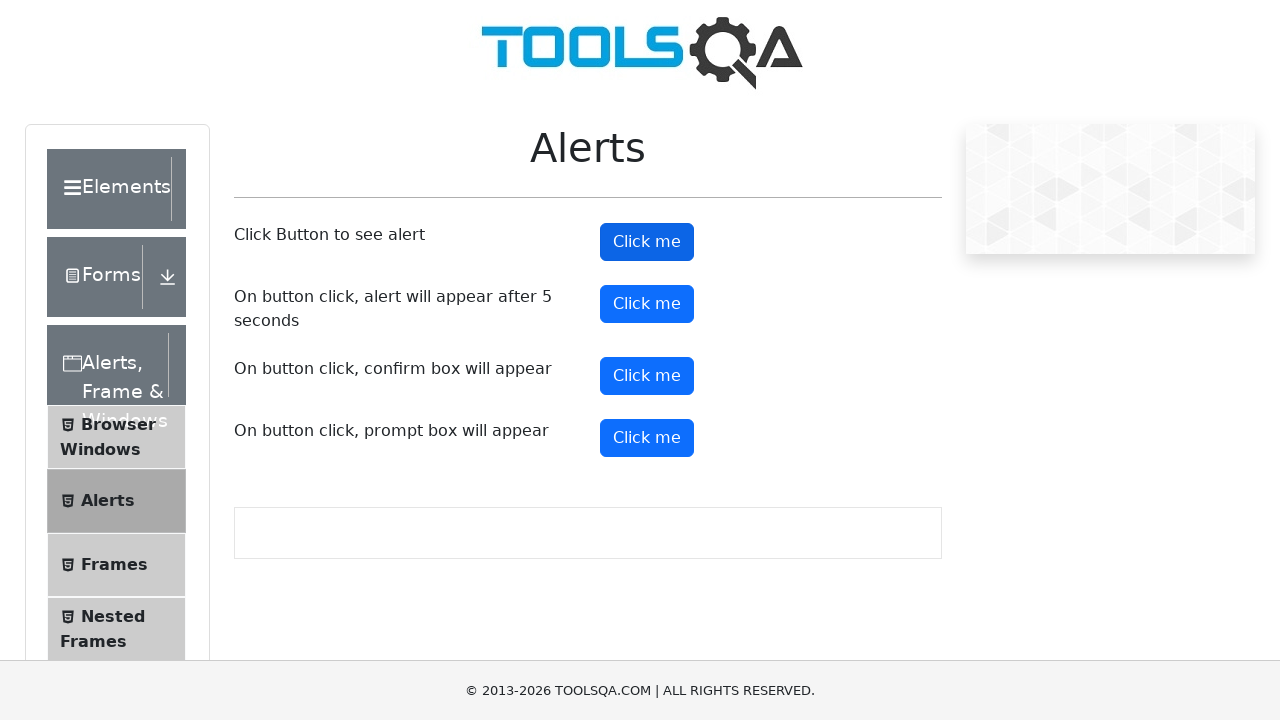

Registered dialog handler to accept alerts
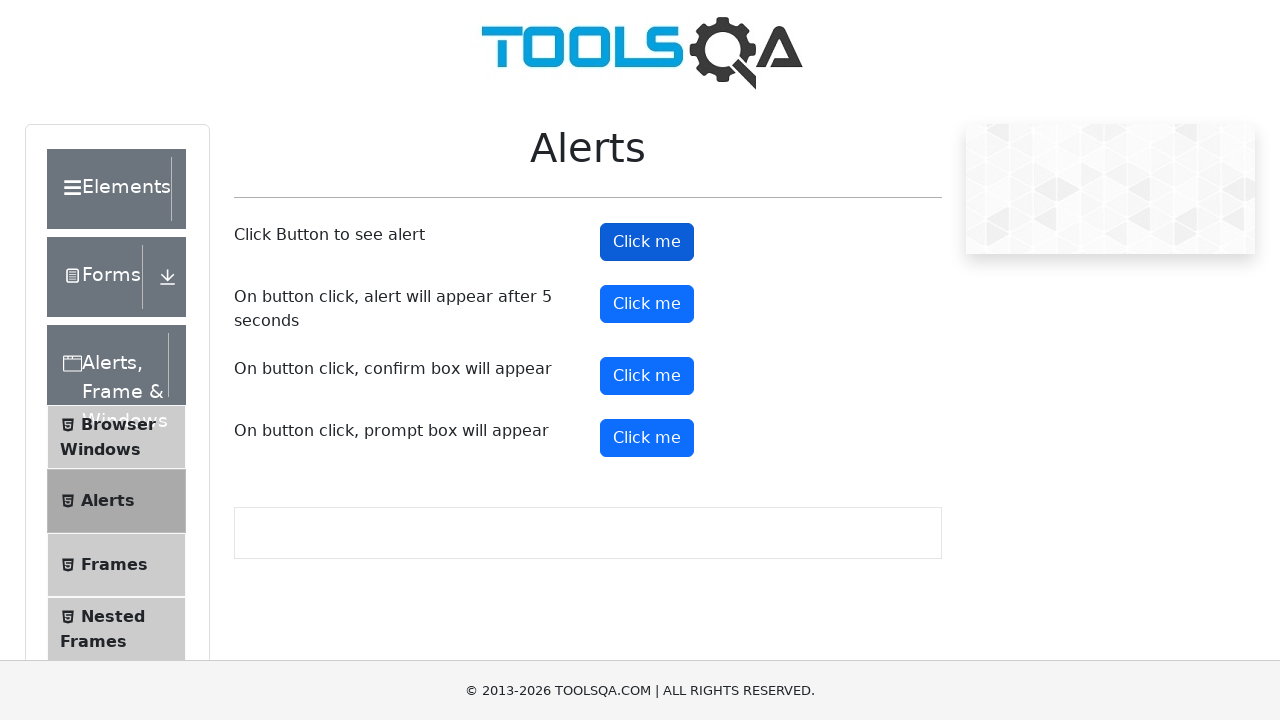

Waited for immediate alert to be processed
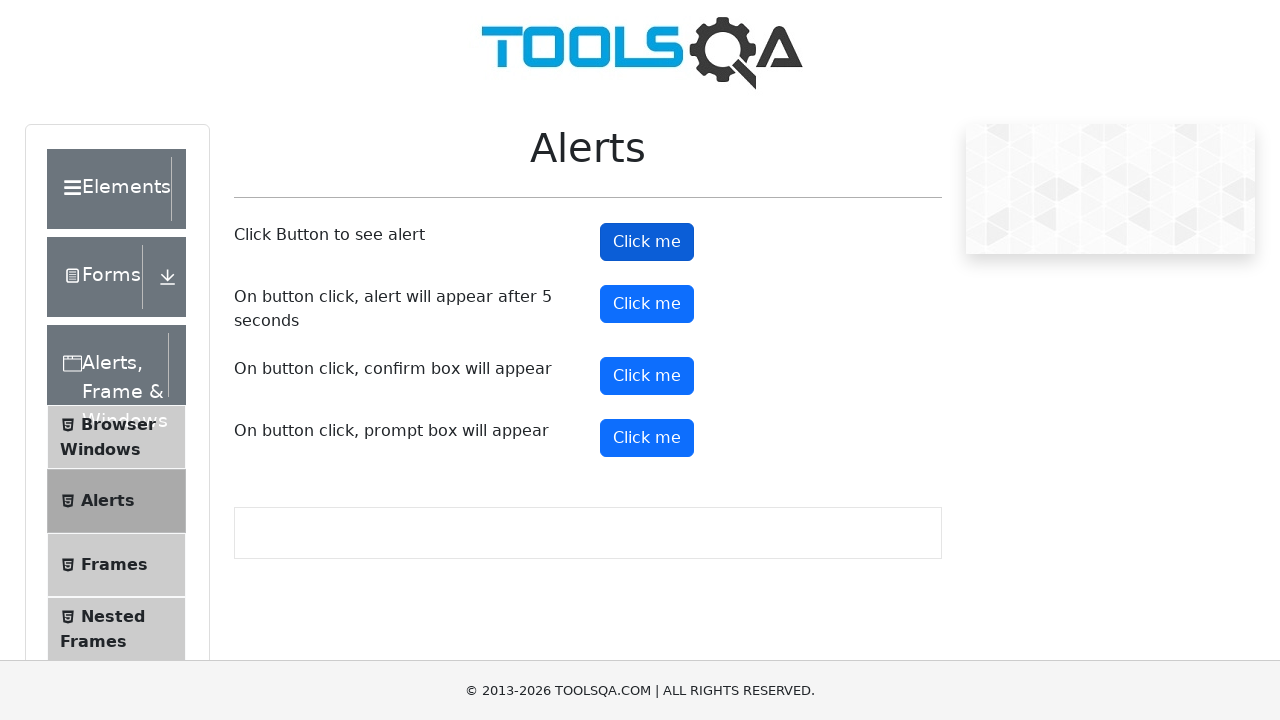

Clicked the timed alert button (alert will appear after 5 seconds) at (647, 304) on #timerAlertButton
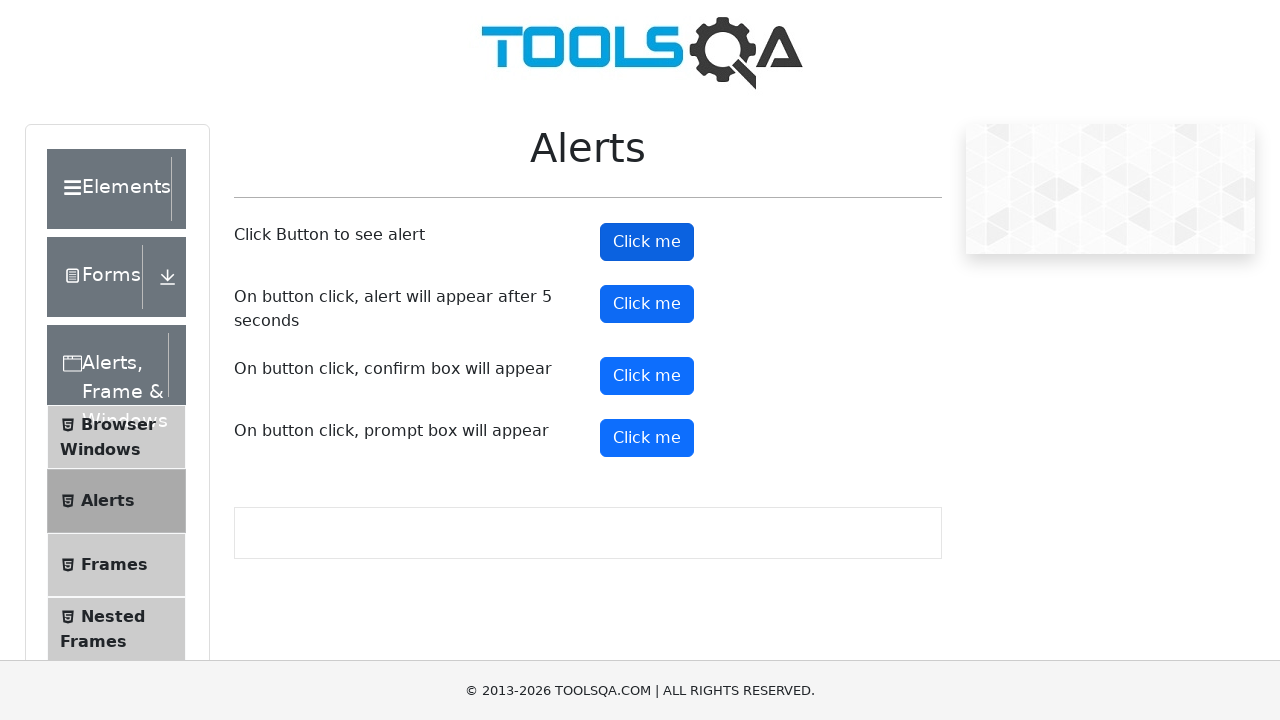

Waited for timed alert to appear and be handled
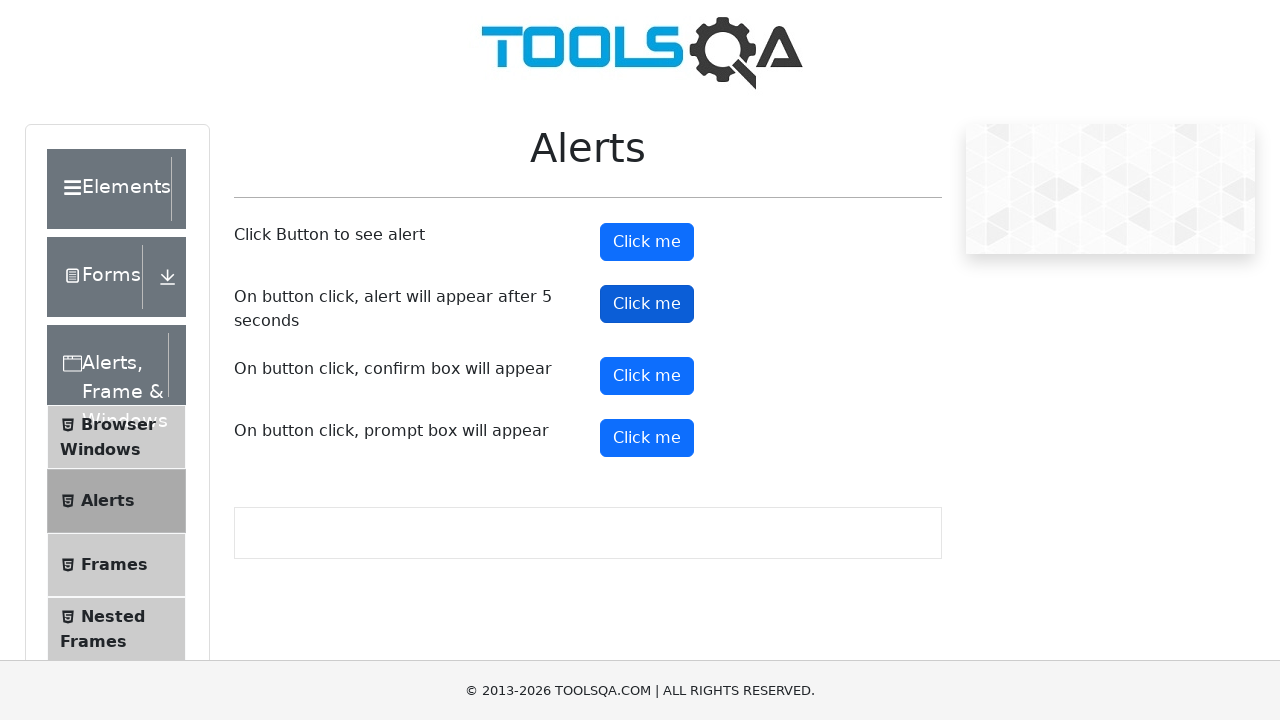

Re-registered dialog handler to accept alerts
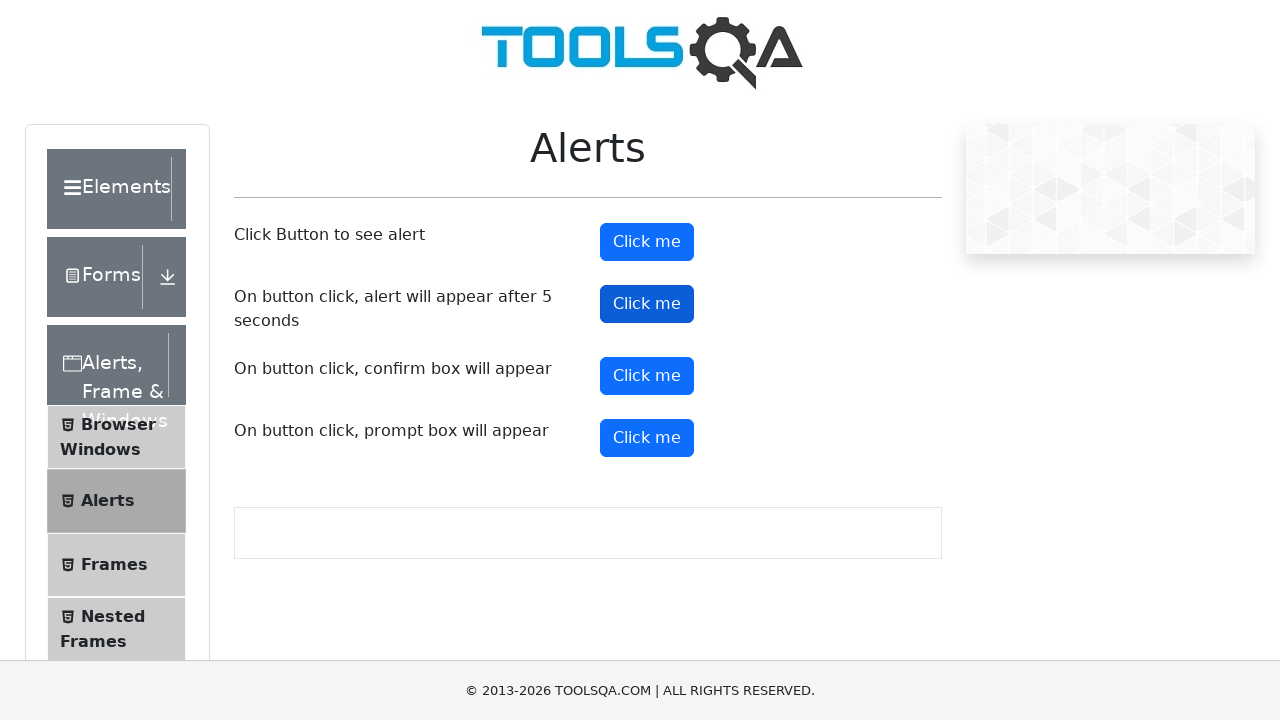

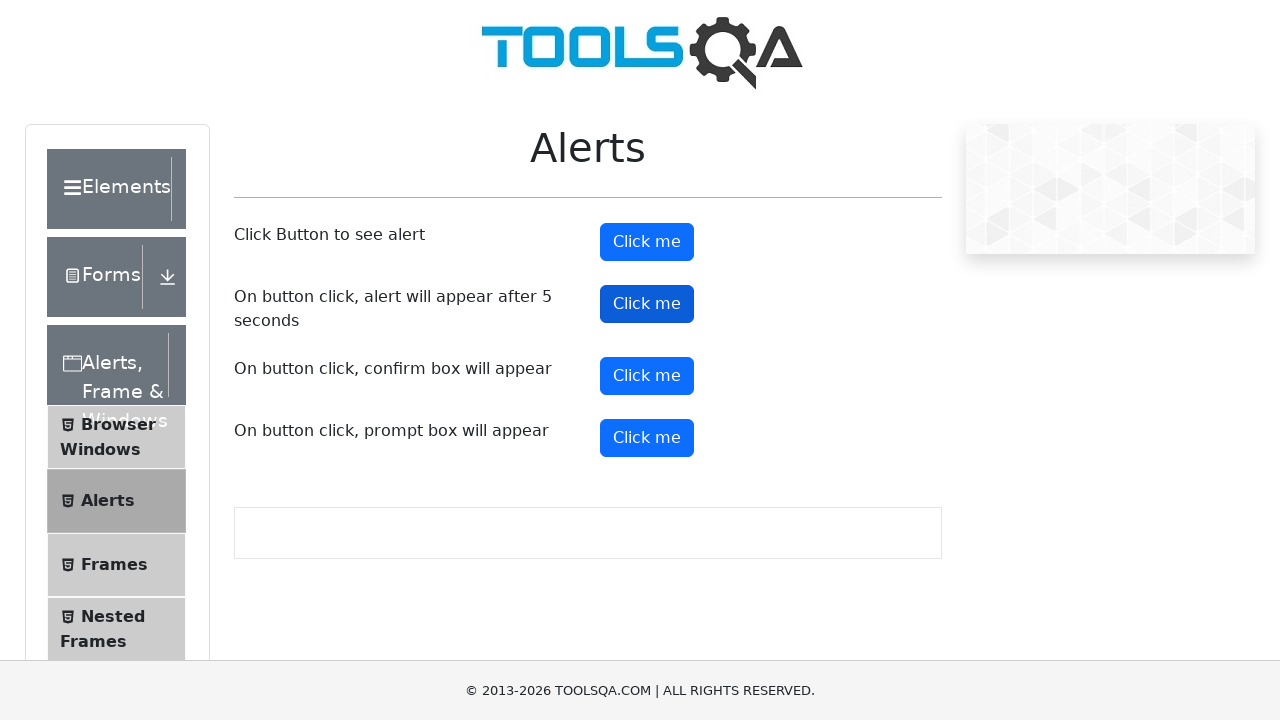